Tests that new todo items are appended to the bottom of the list and the counter displays correctly

Starting URL: https://demo.playwright.dev/todomvc

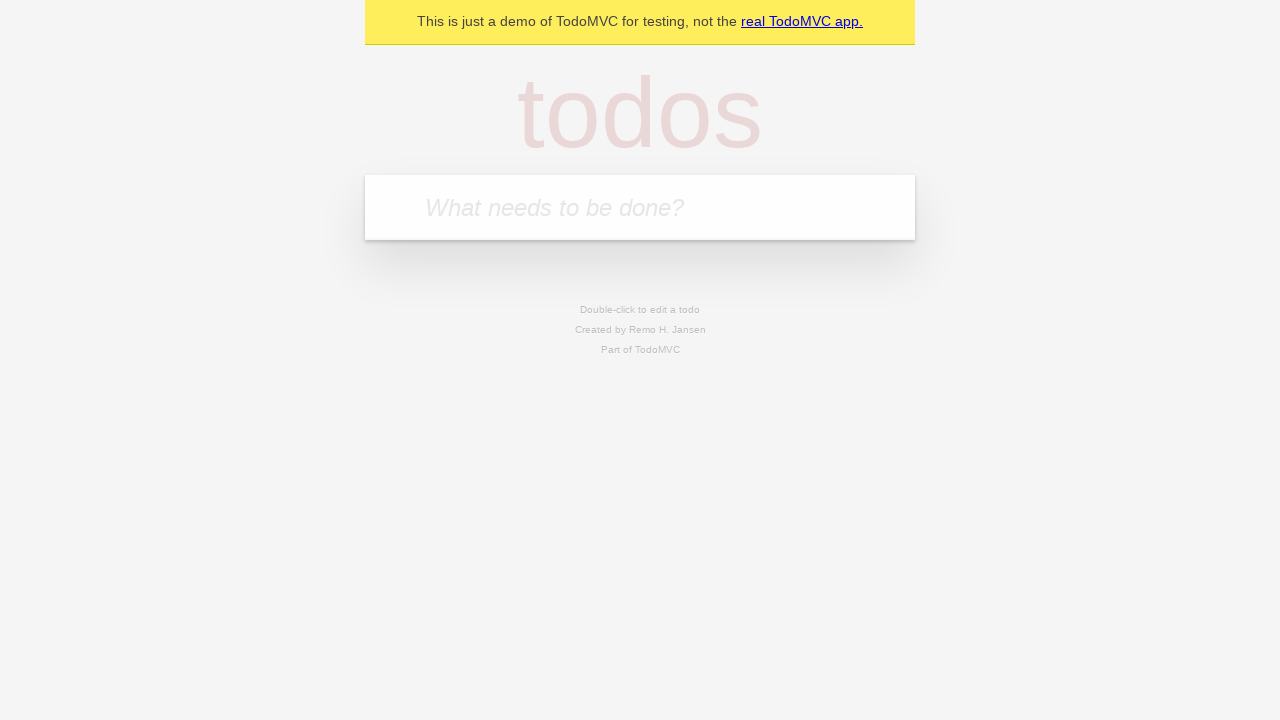

Filled todo input with 'buy some cheese' on internal:attr=[placeholder="What needs to be done?"i]
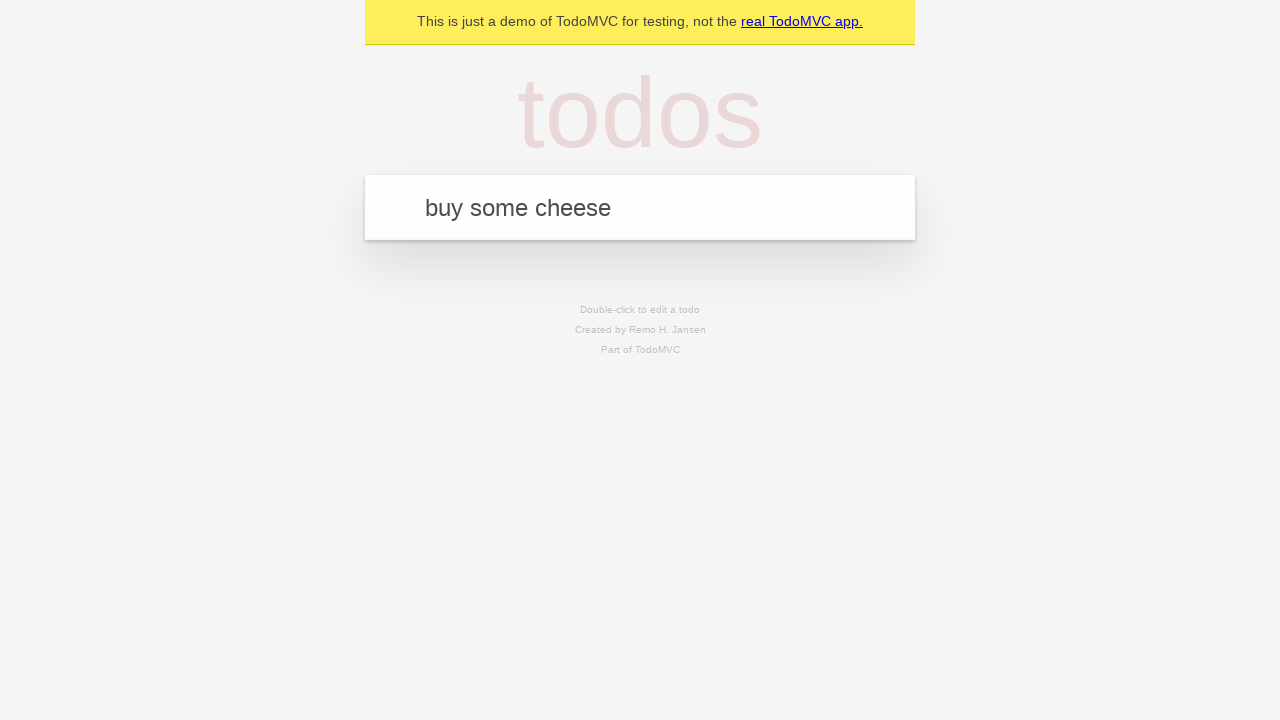

Pressed Enter to add first todo item on internal:attr=[placeholder="What needs to be done?"i]
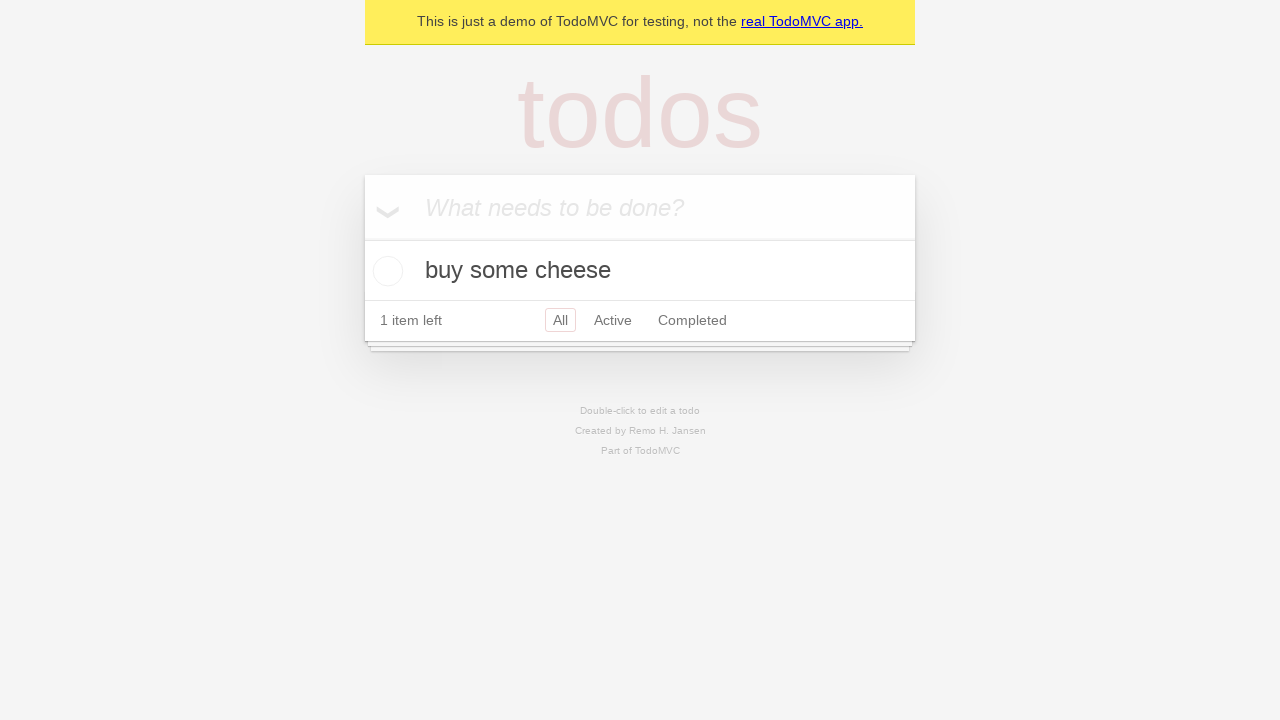

Filled todo input with 'feed the cat' on internal:attr=[placeholder="What needs to be done?"i]
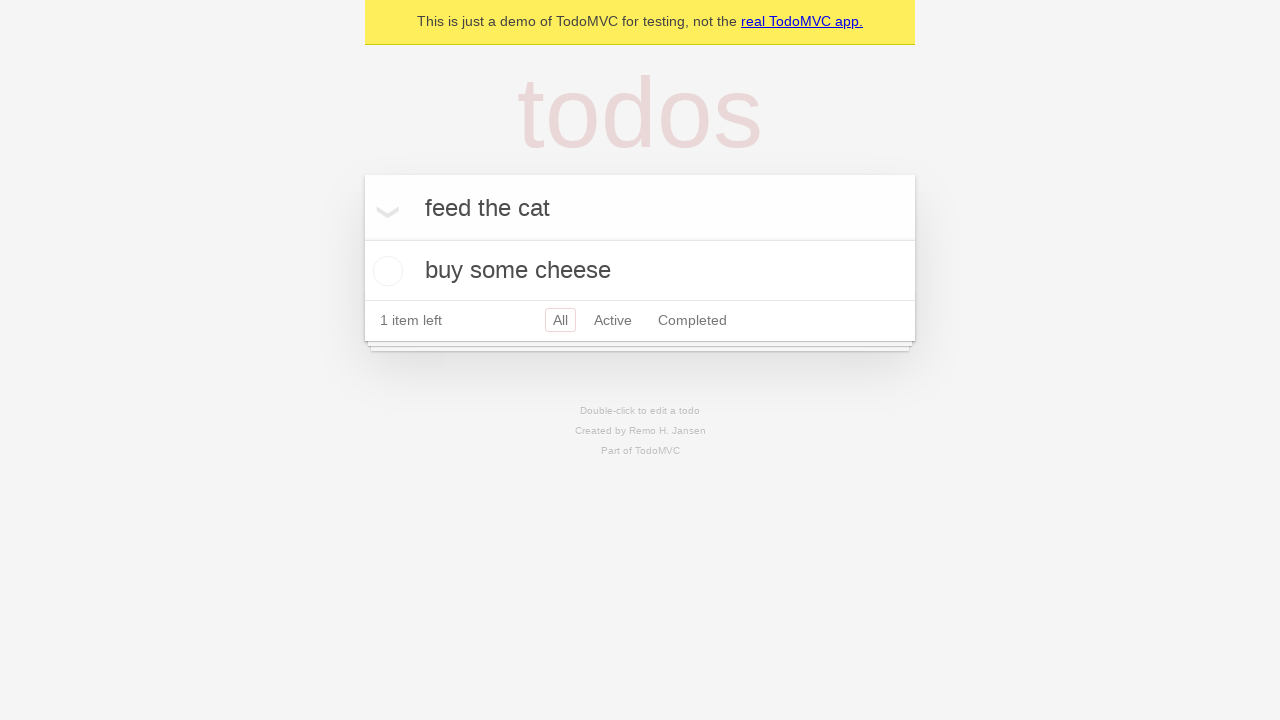

Pressed Enter to add second todo item on internal:attr=[placeholder="What needs to be done?"i]
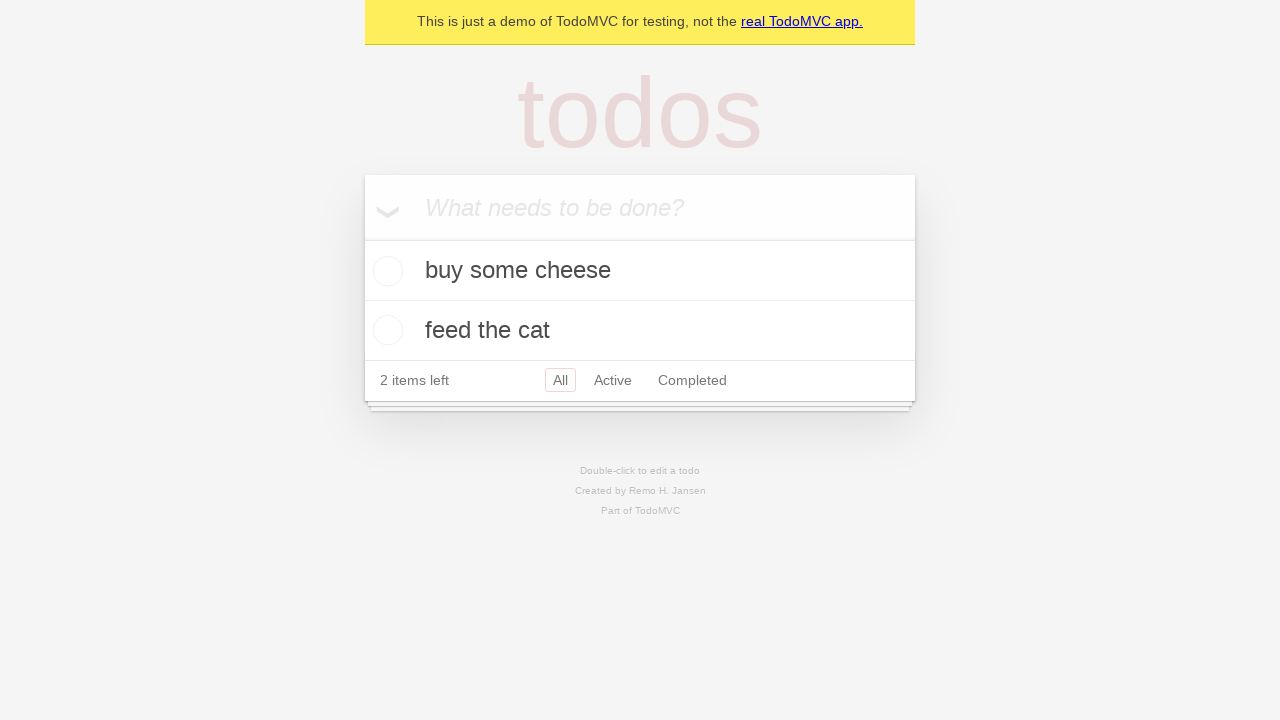

Filled todo input with 'book a doctors appointment' on internal:attr=[placeholder="What needs to be done?"i]
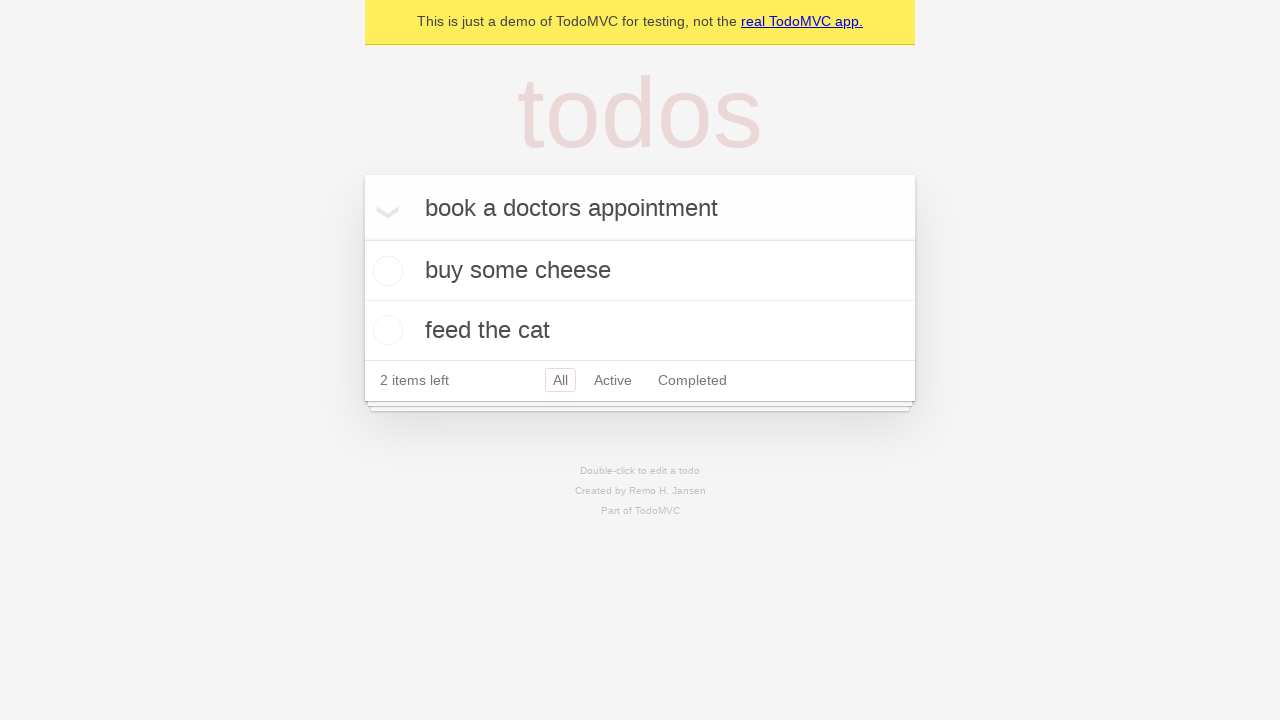

Pressed Enter to add third todo item on internal:attr=[placeholder="What needs to be done?"i]
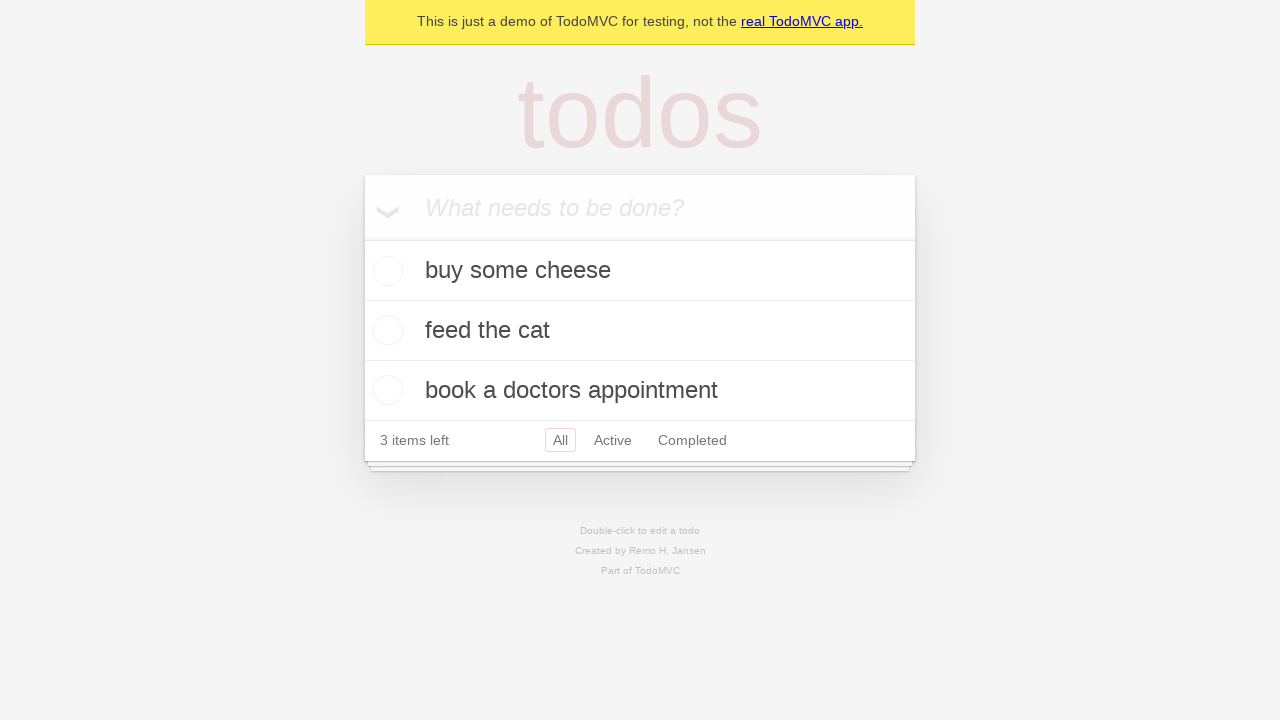

Todo counter element loaded, all three items appended to list
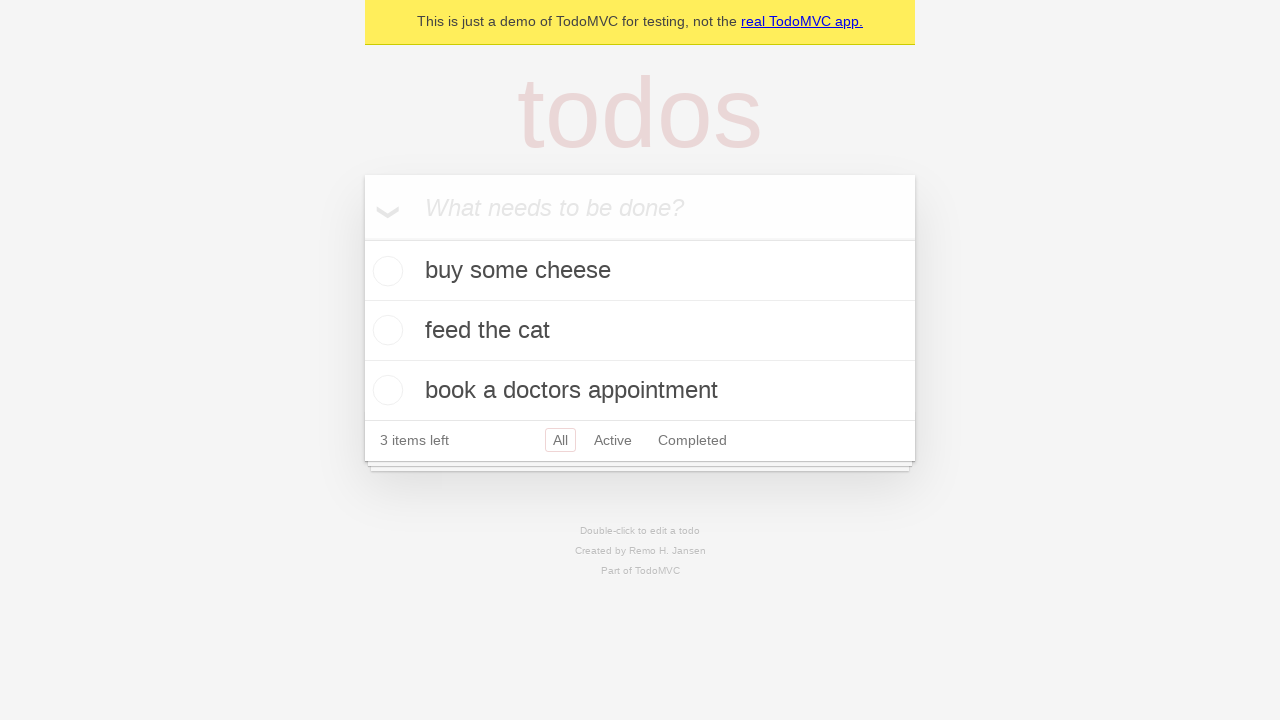

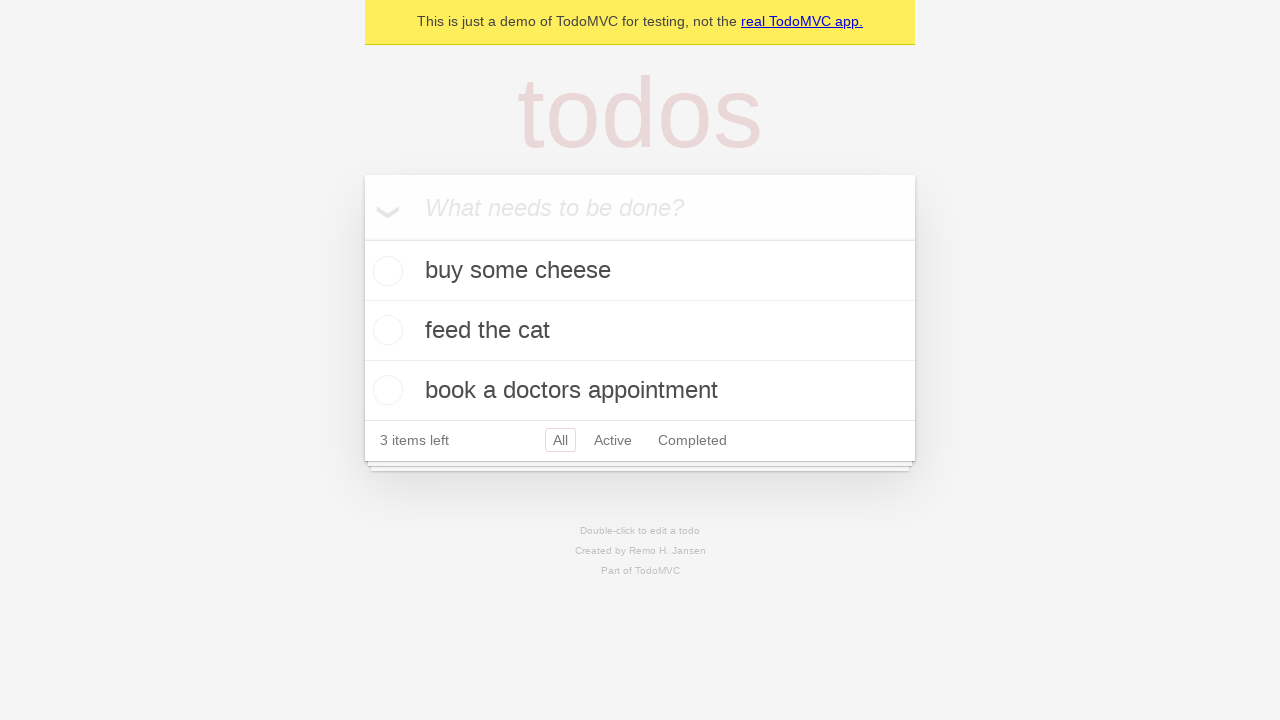